Tests dropdown selection functionality by selecting various options from multiple dropdown menus including fruits, superheroes, programming languages, and countries

Starting URL: https://letcode.in/dropdowns

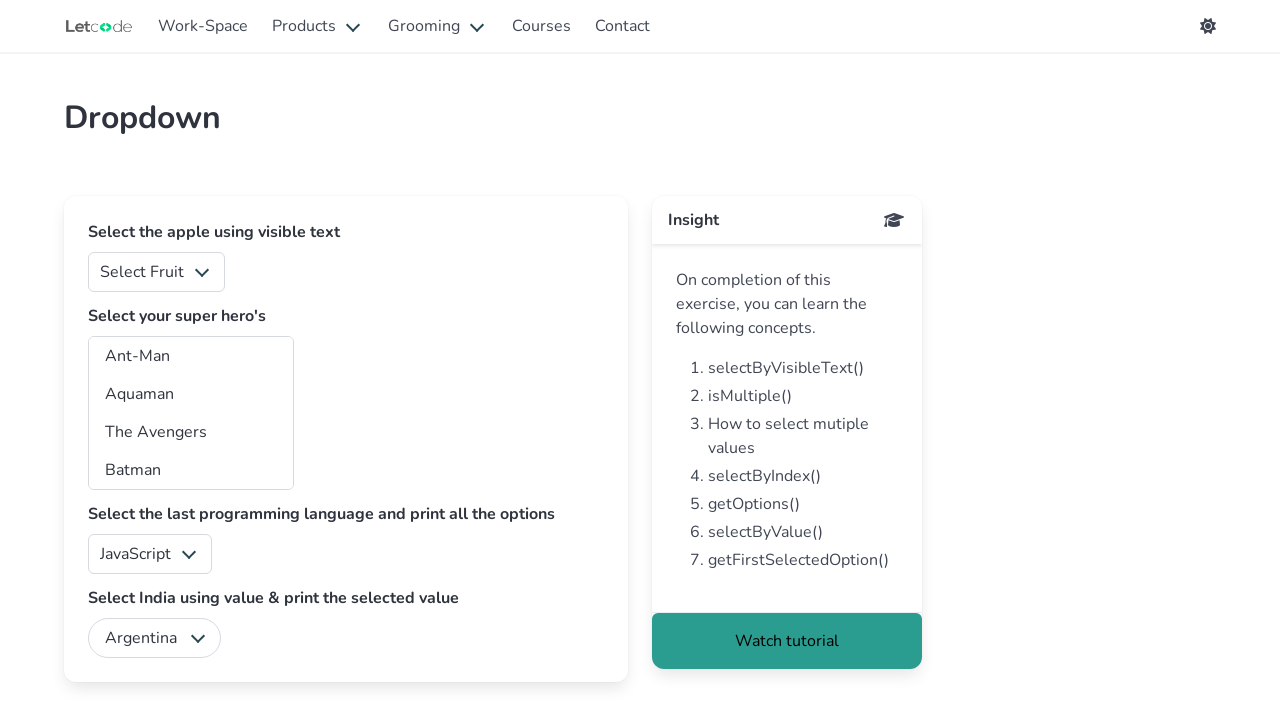

Selected 'Apple' from fruits dropdown on #fruits
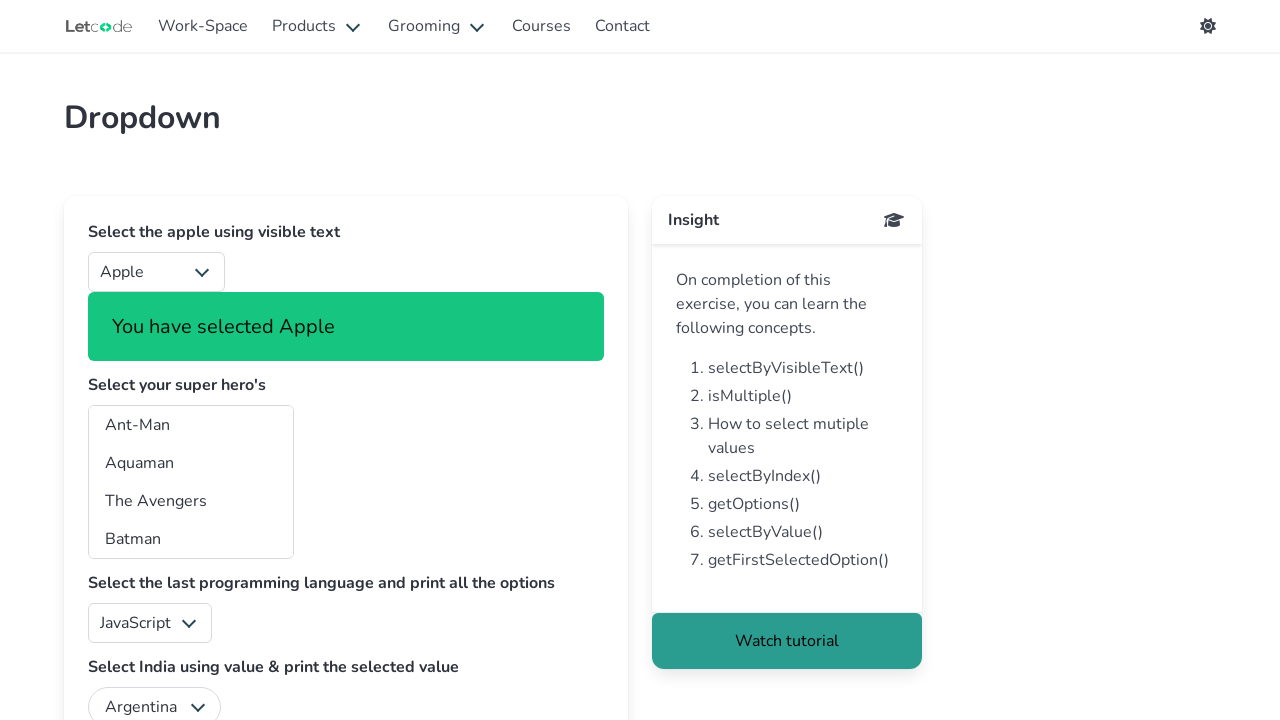

Selected 'Ant-Man' and 'Batwoman' from superheroes multi-select dropdown on #superheros
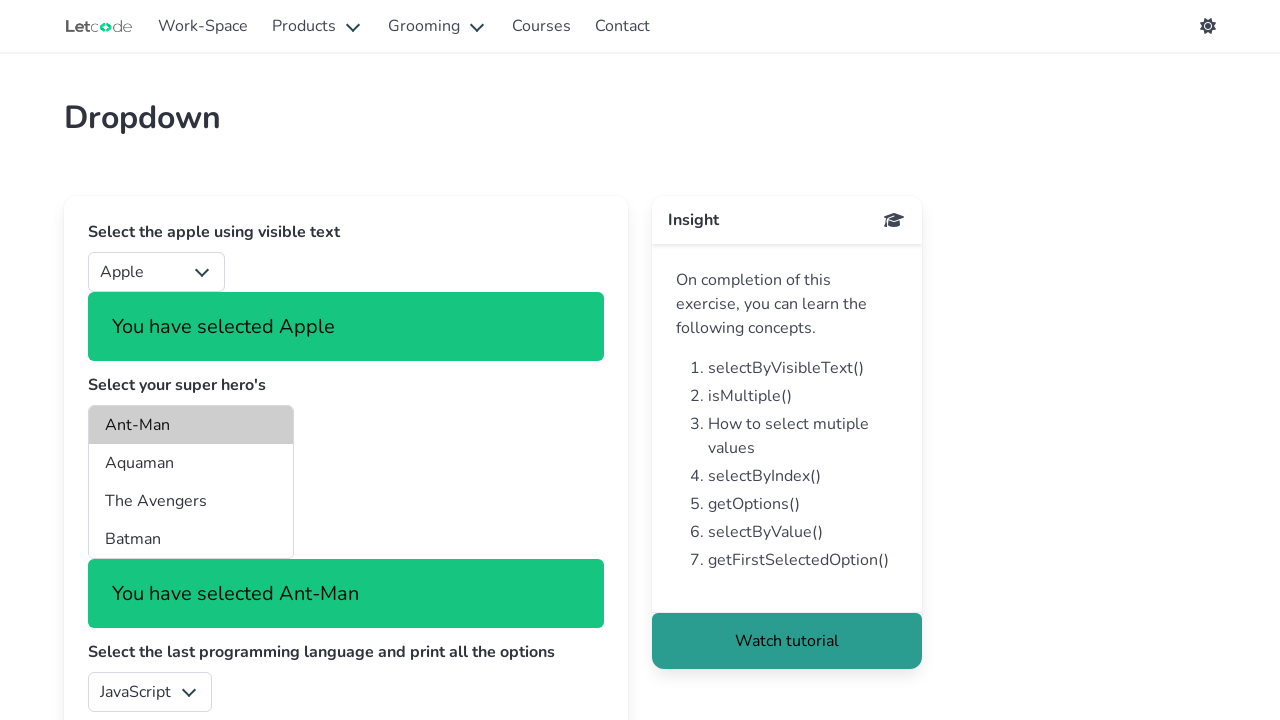

Located programming languages dropdown
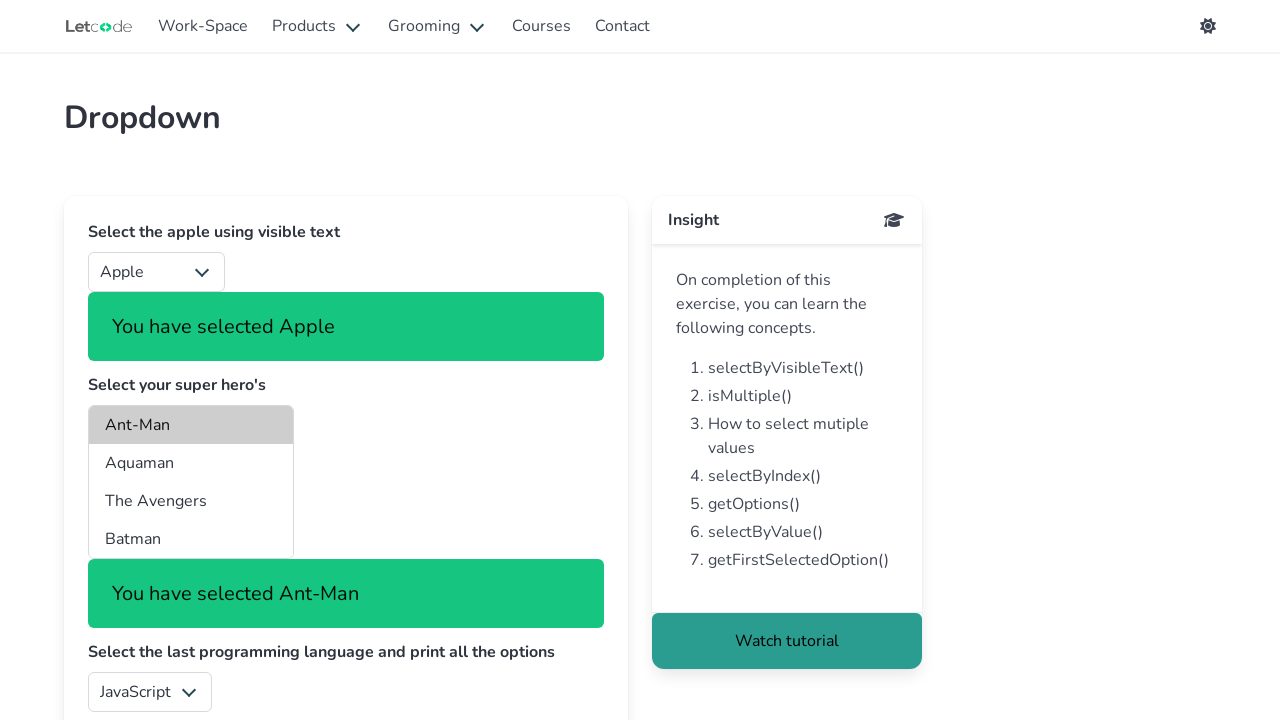

Retrieved all programming language options
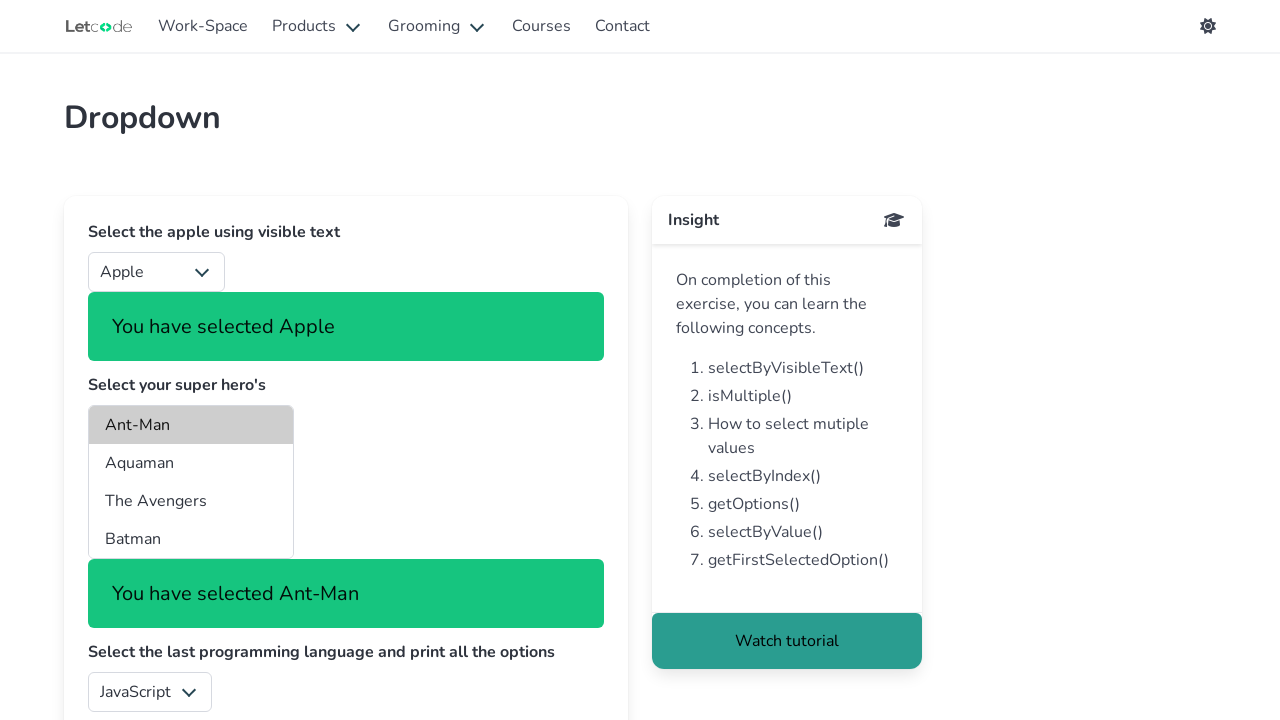

Extracted value of the last programming language option
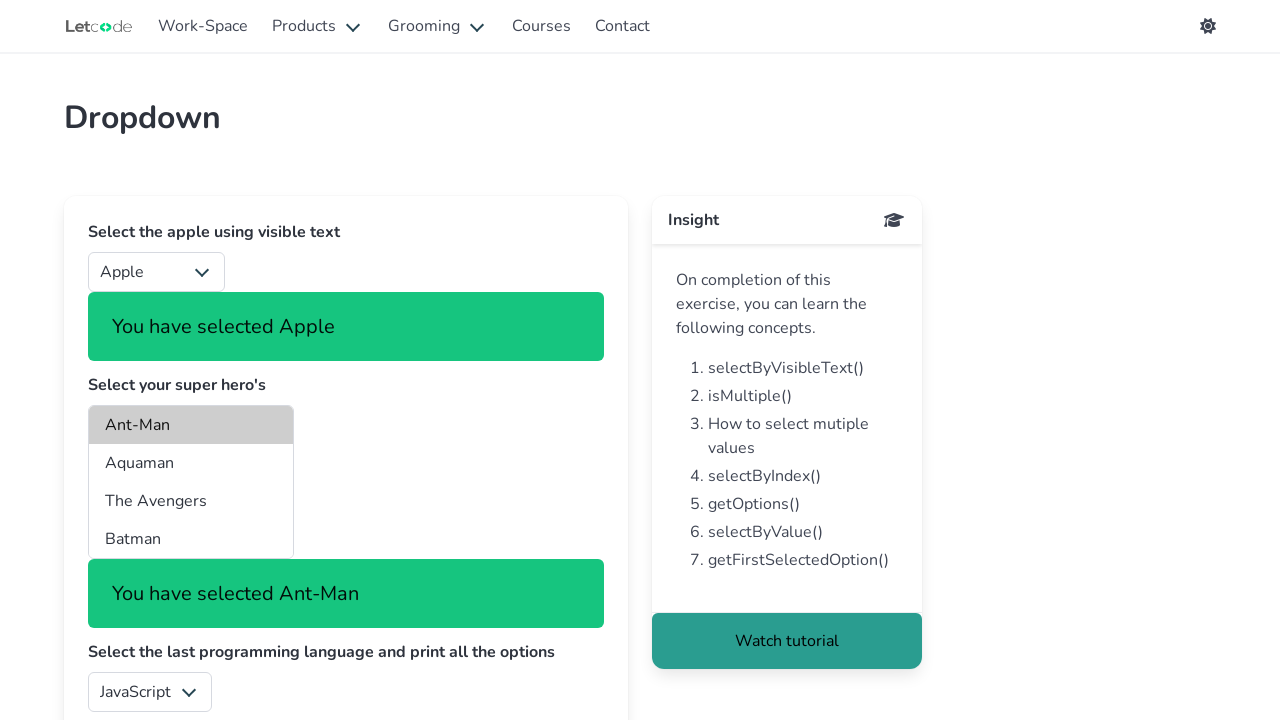

Selected the last programming language option on #lang
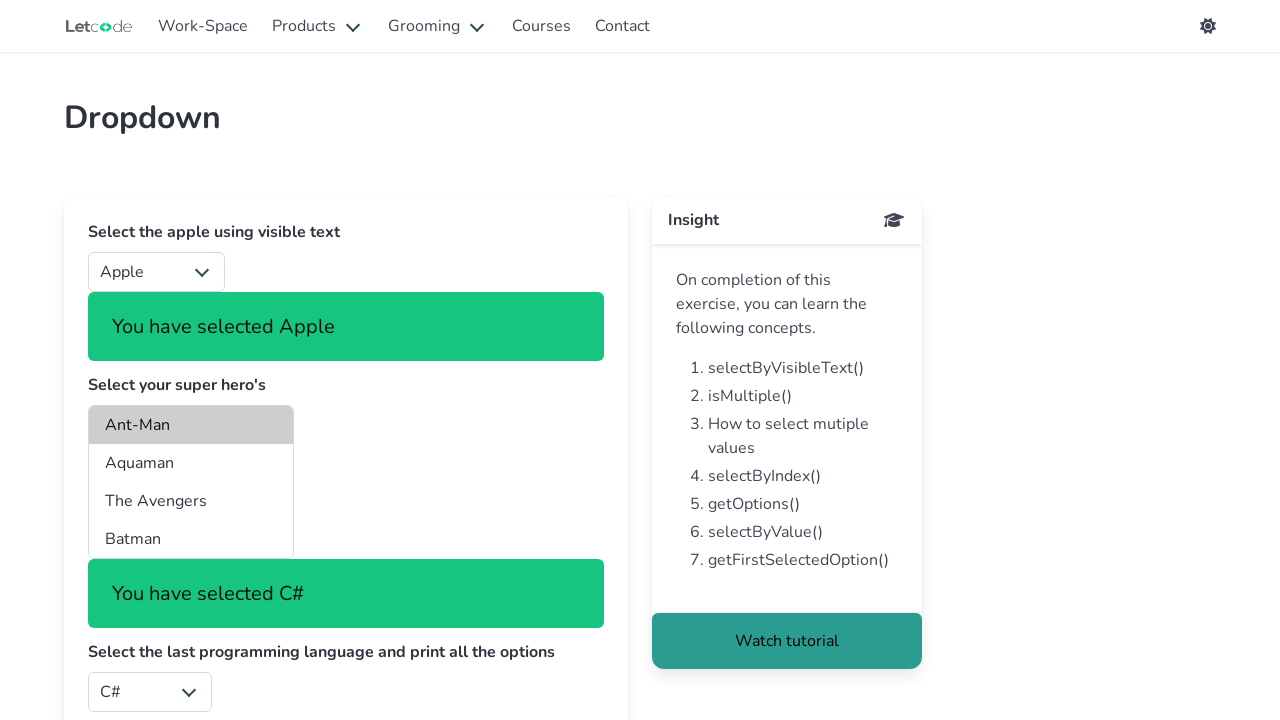

Selected 'India' from country dropdown on #country
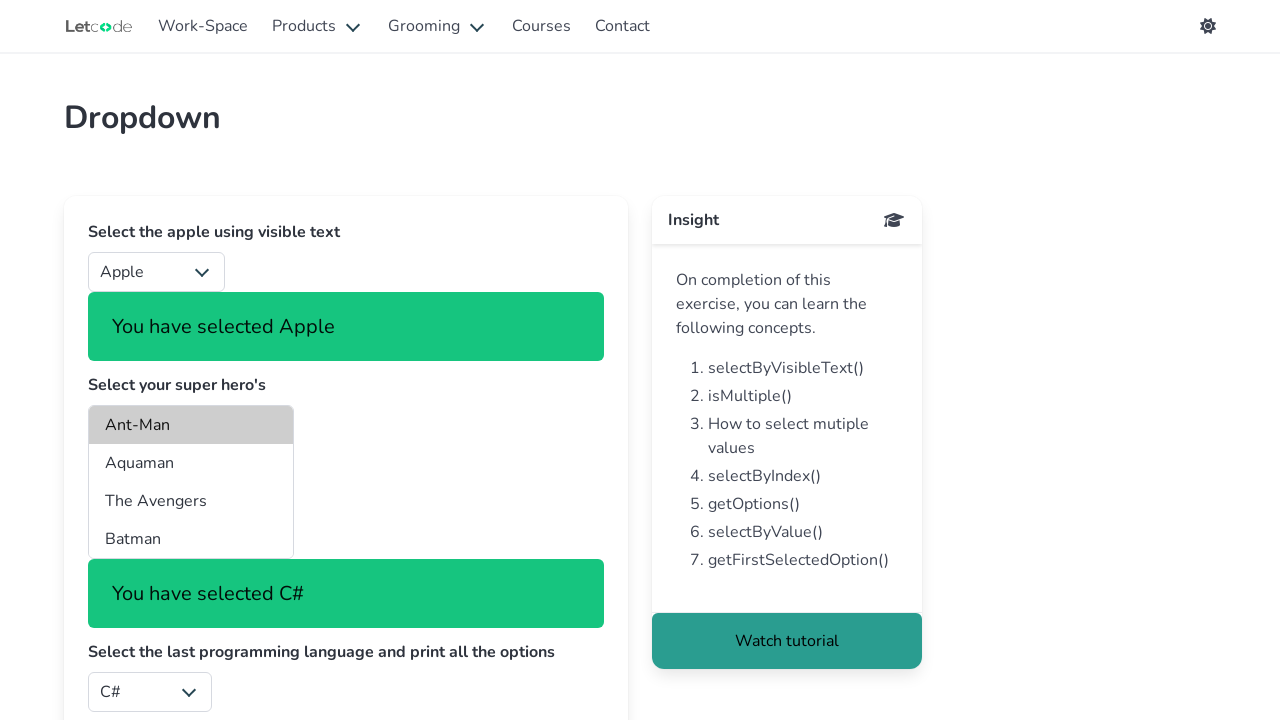

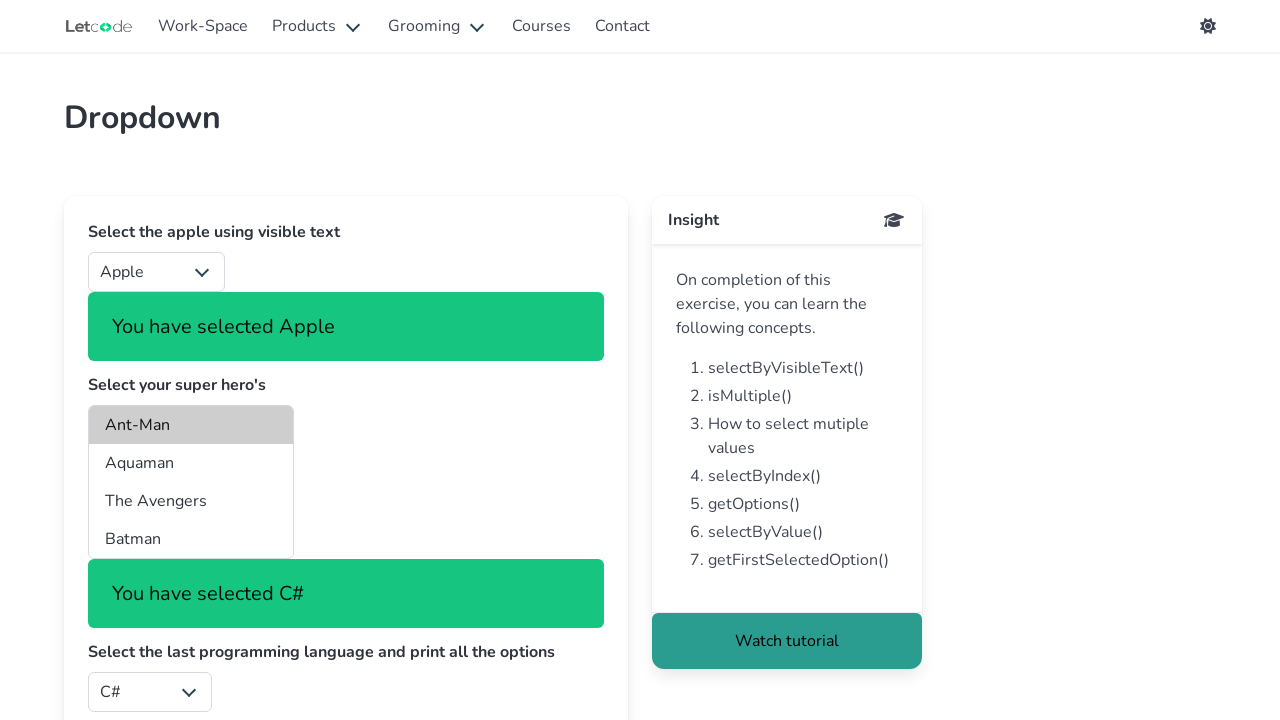